Tests window handling functionality by clicking a link that opens new windows, then switching between parent and child windows

Starting URL: https://www.lambdatest.com/selenium-playground/window-popup-modal-demo

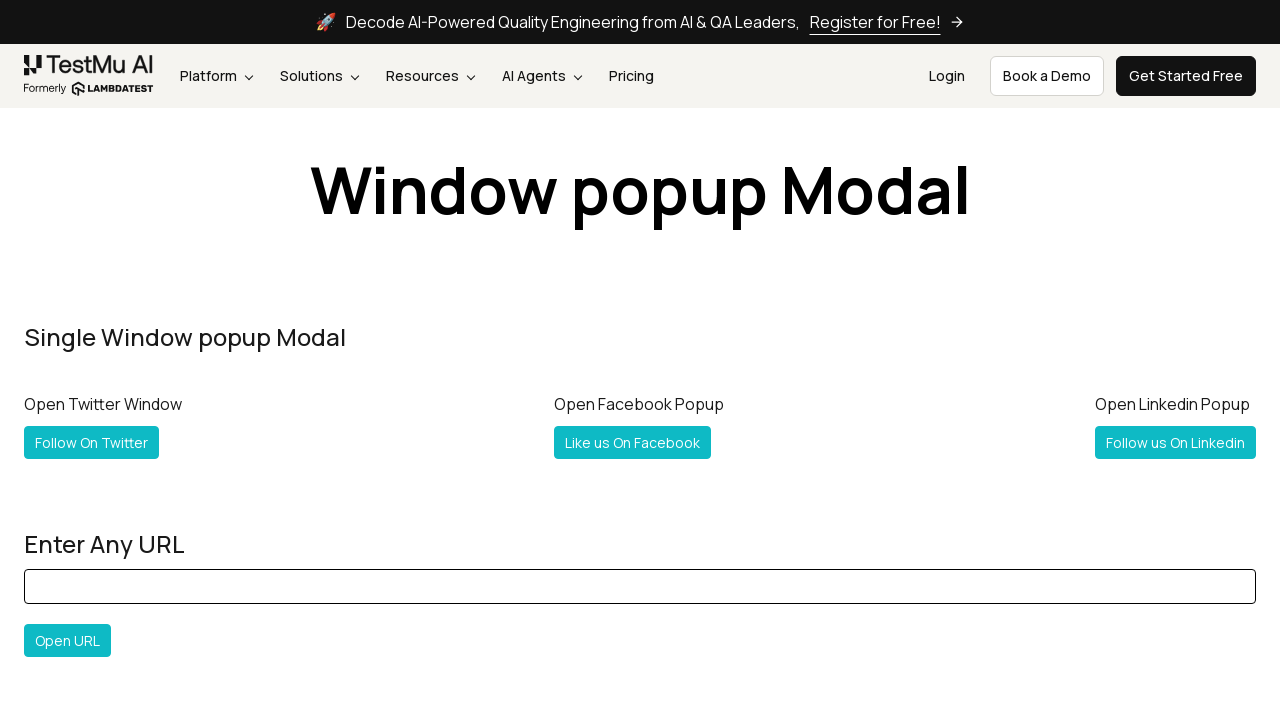

Clicked link to open new windows at (122, 360) on a#followboth
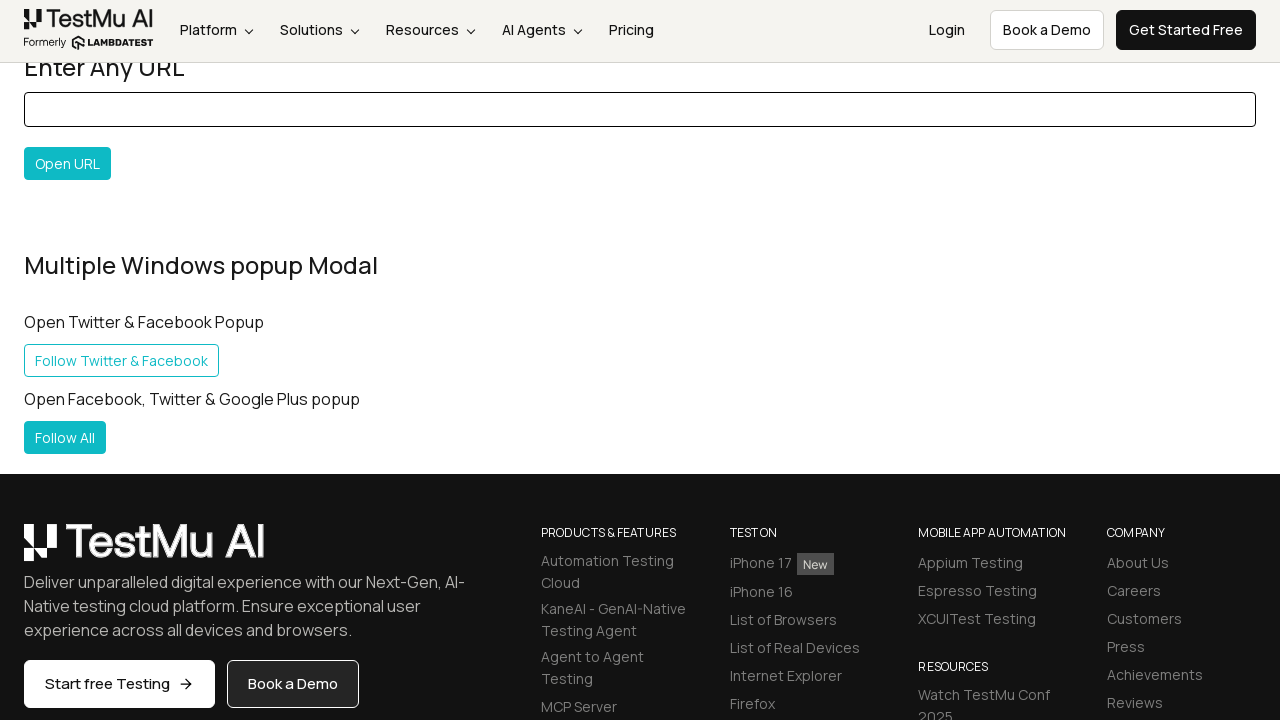

Waited for new window to open
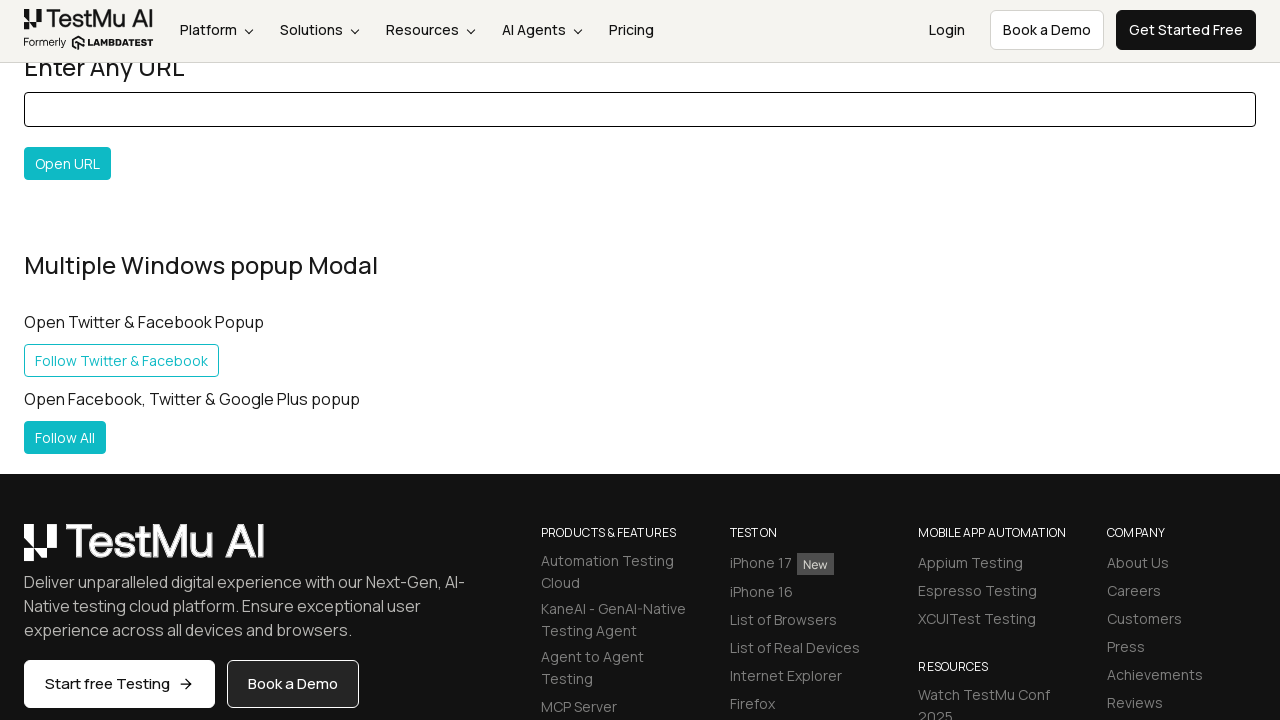

Retrieved all open pages/windows from context
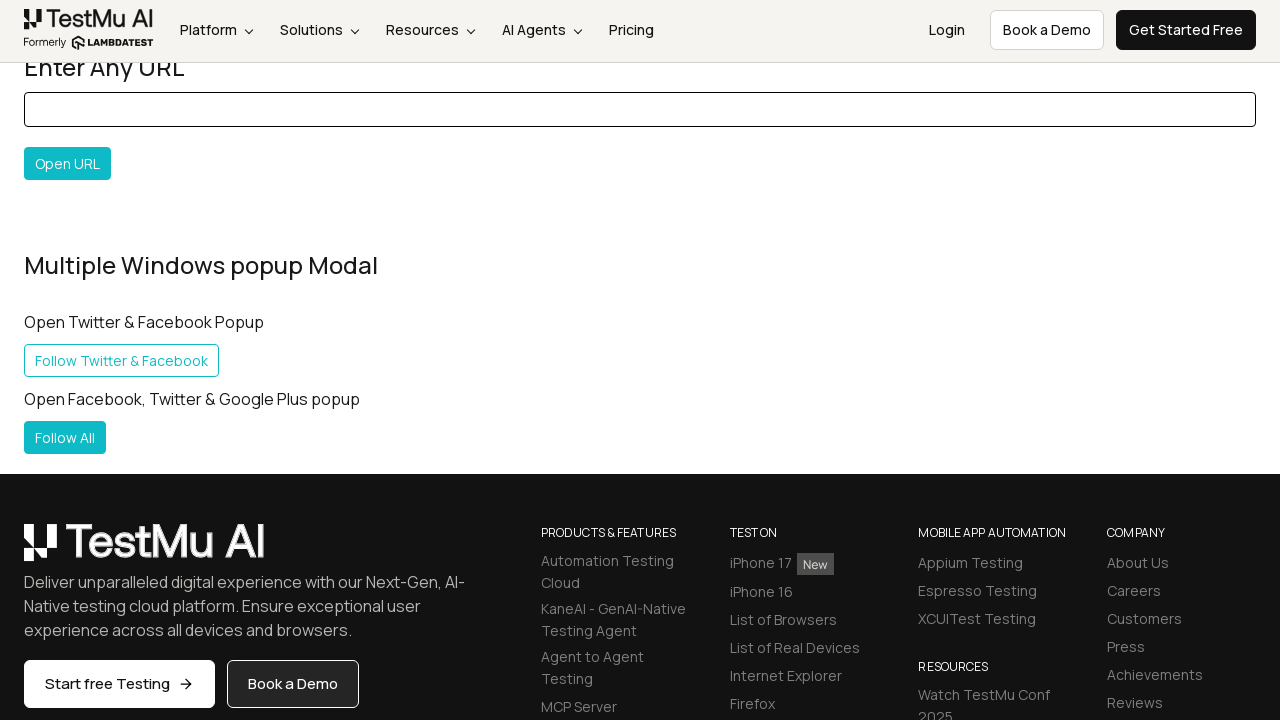

Switched to child window
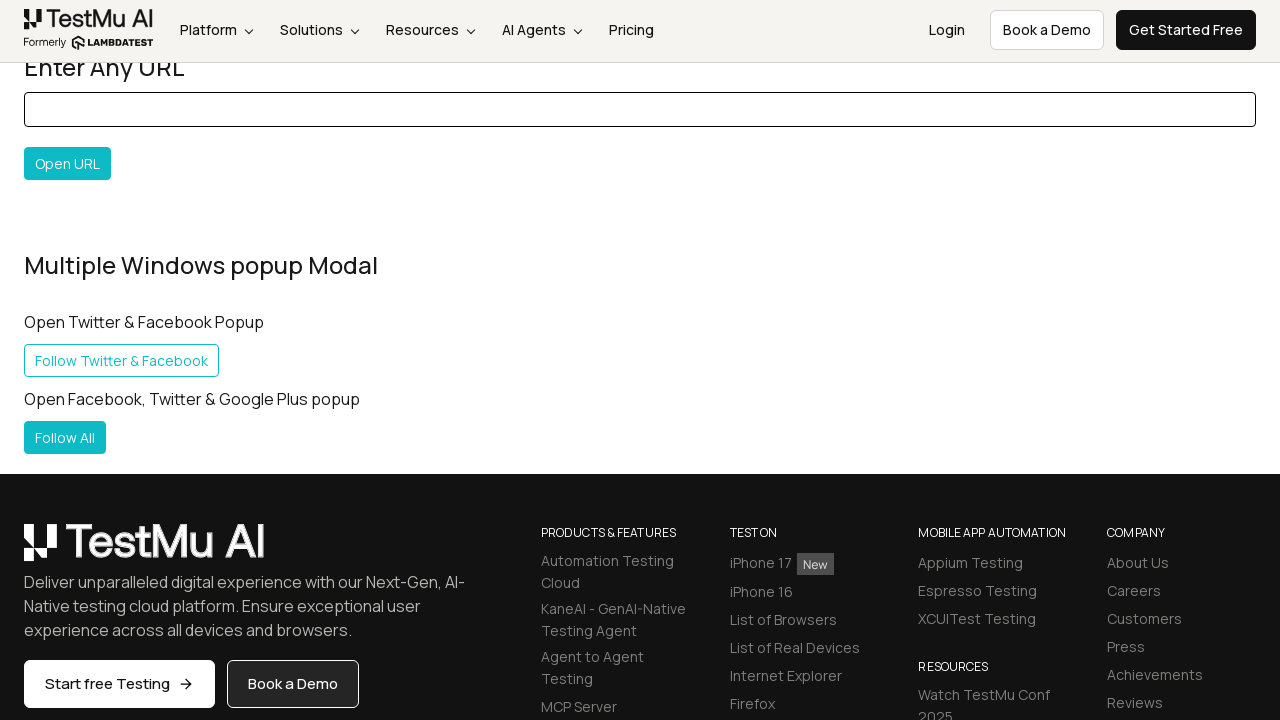

Retrieved child window title: 
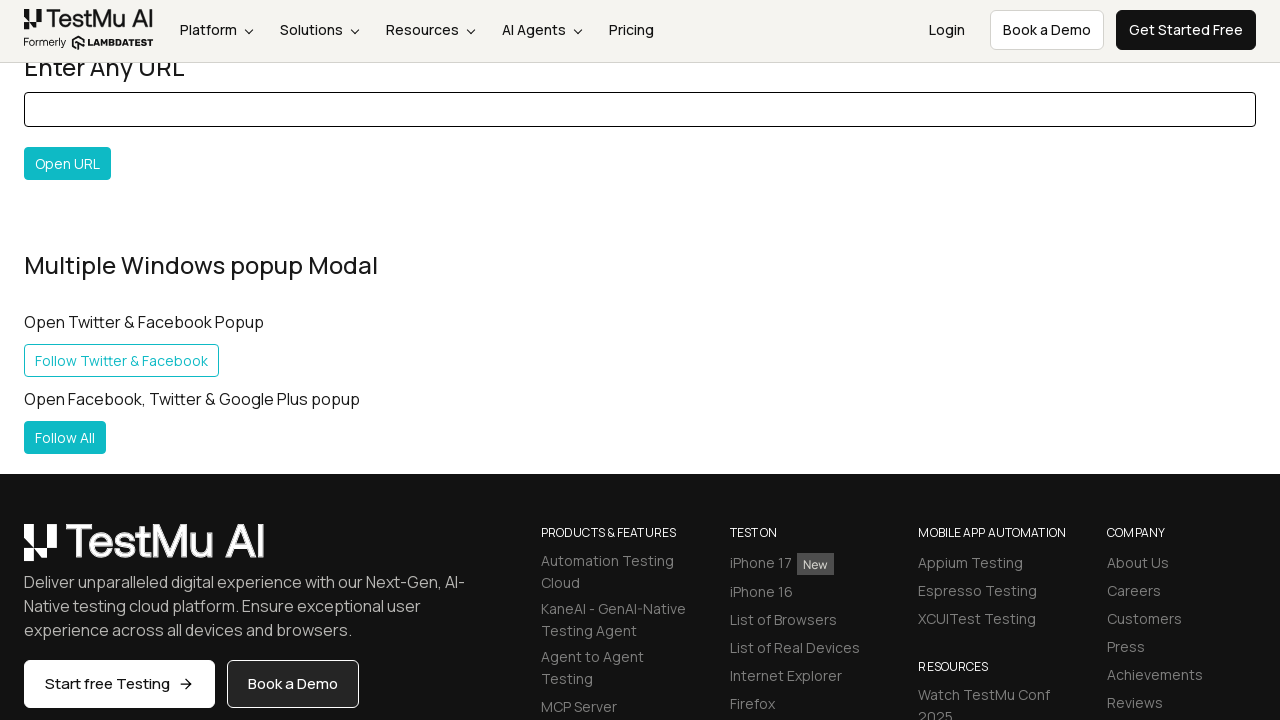

Retrieved parent window title: Selenium Grid Online | Run Selenium Test On Cloud
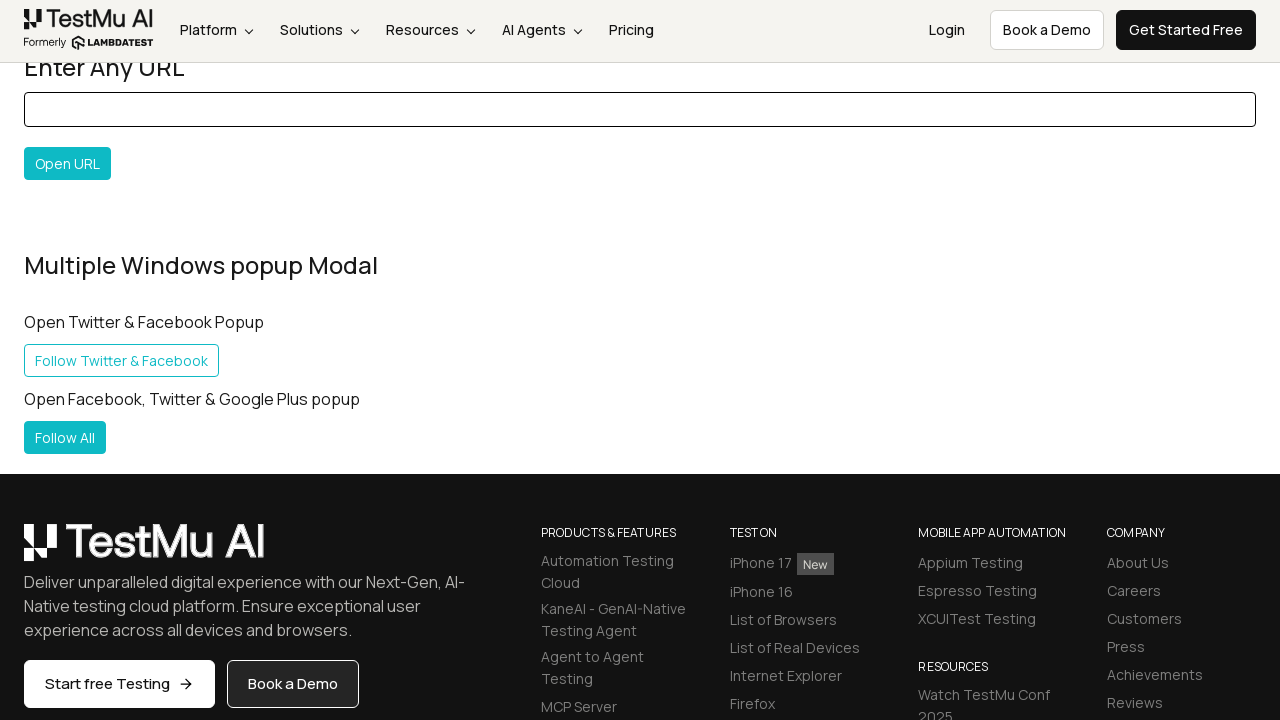

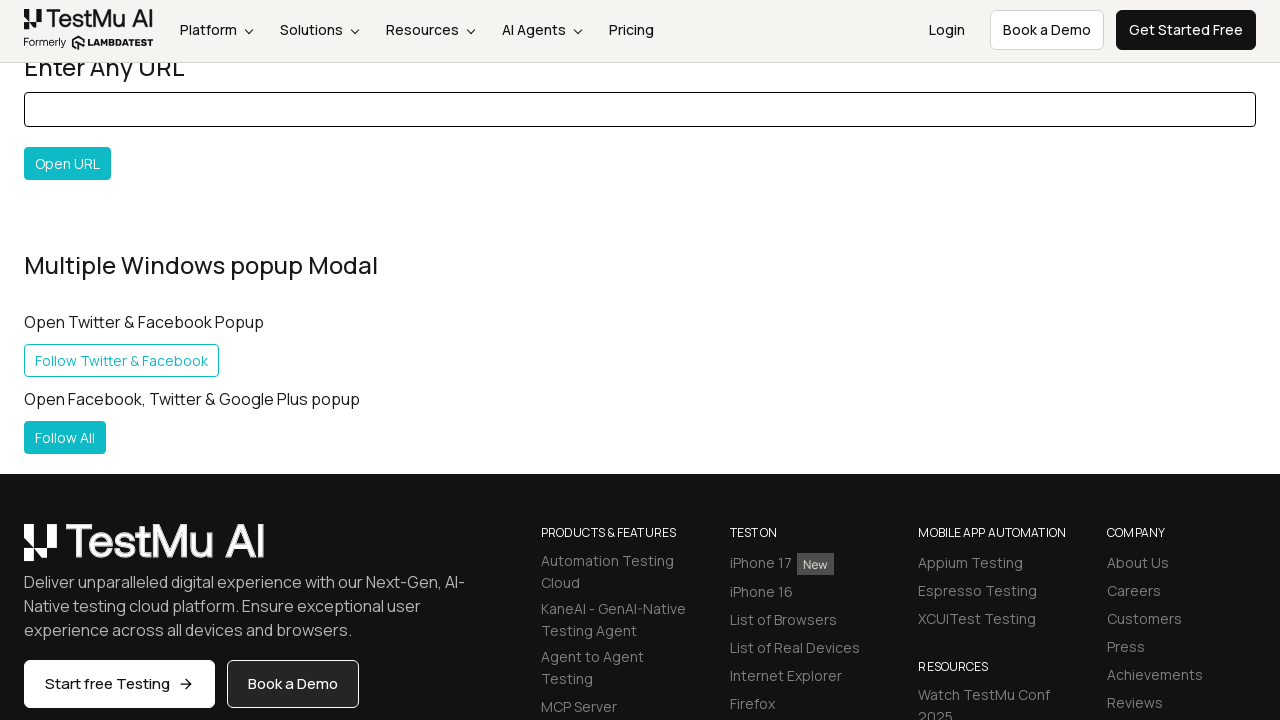